Tests that entered text is trimmed when editing a todo item

Starting URL: https://demo.playwright.dev/todomvc

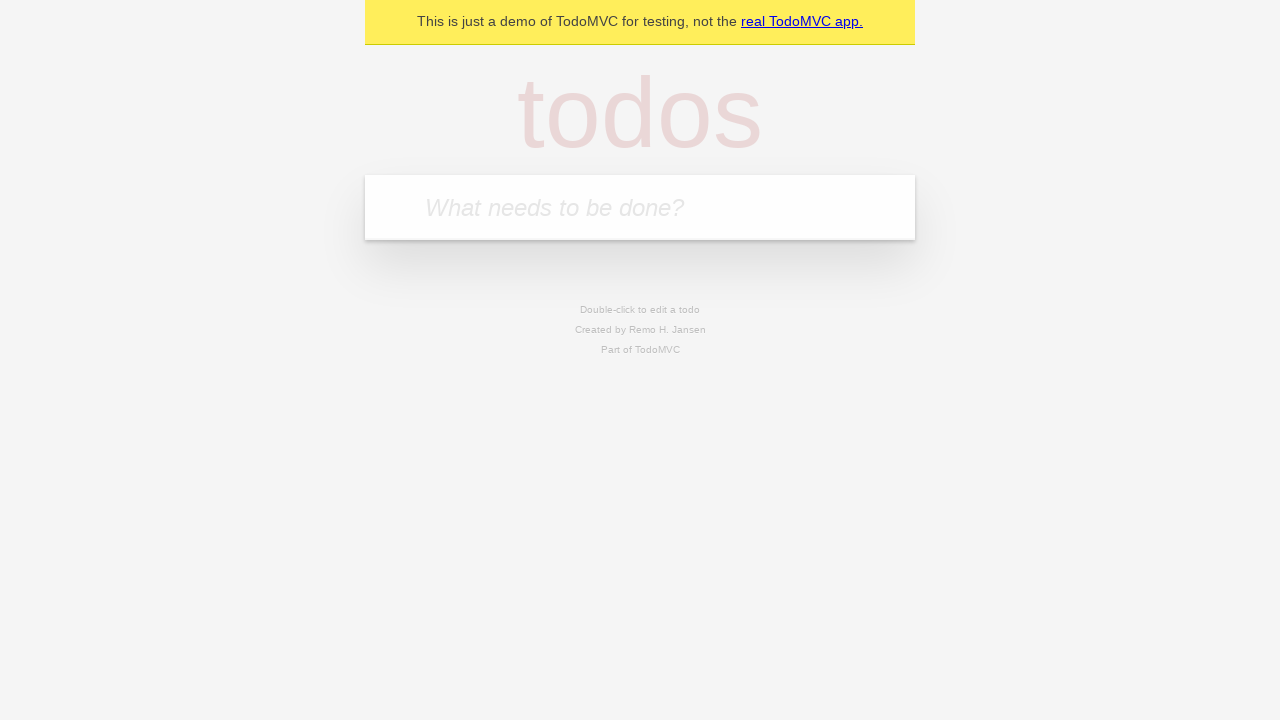

Located the 'What needs to be done?' input field
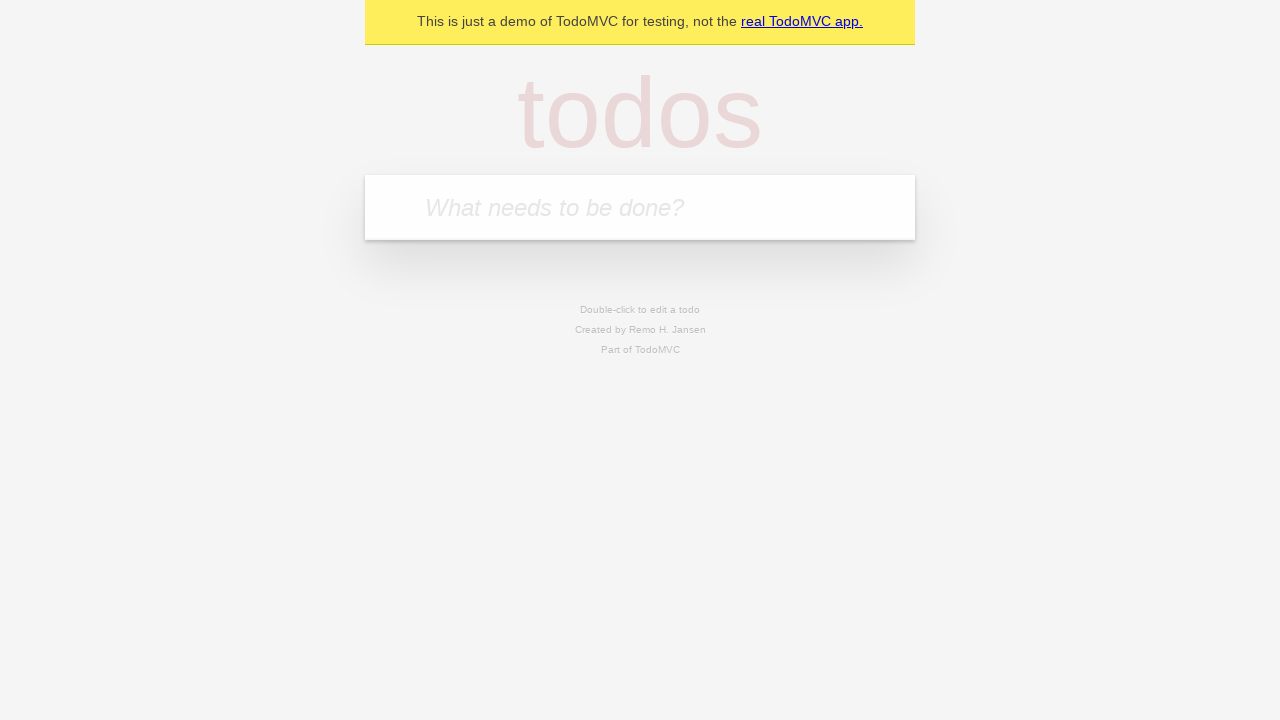

Entered first todo item 'buy some cheese' on internal:attr=[placeholder="What needs to be done?"i]
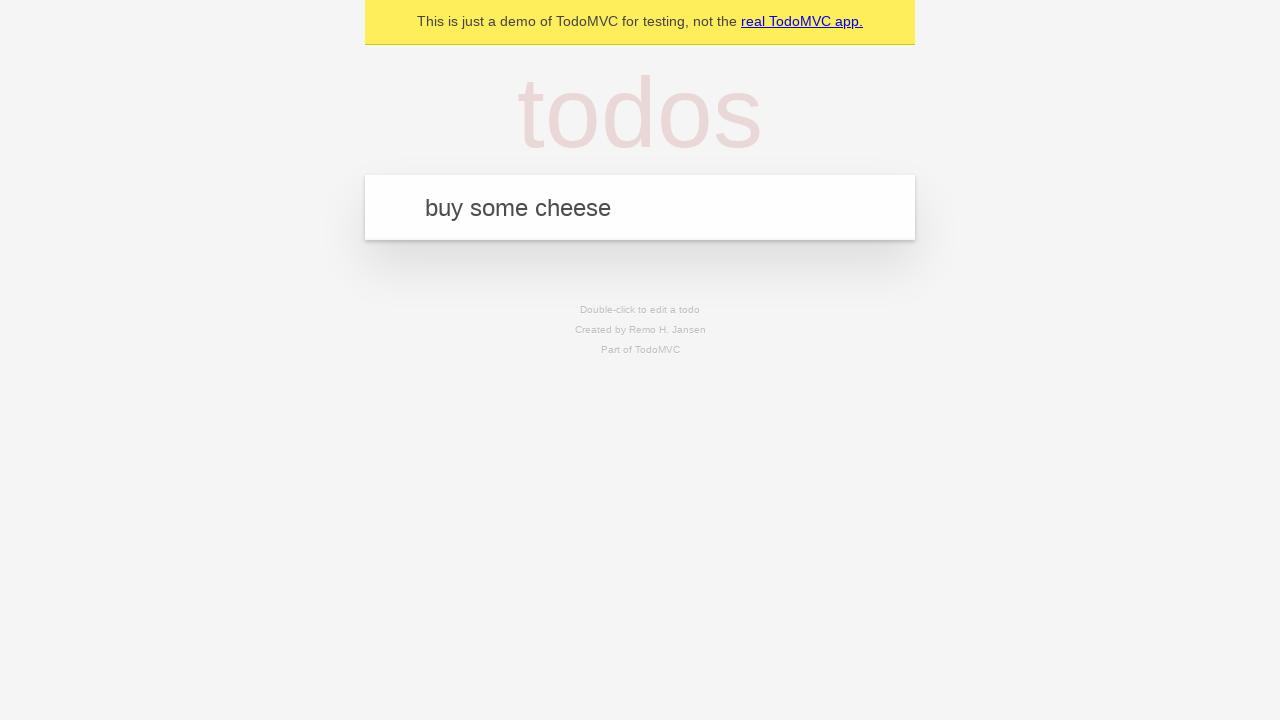

Pressed Enter to create first todo on internal:attr=[placeholder="What needs to be done?"i]
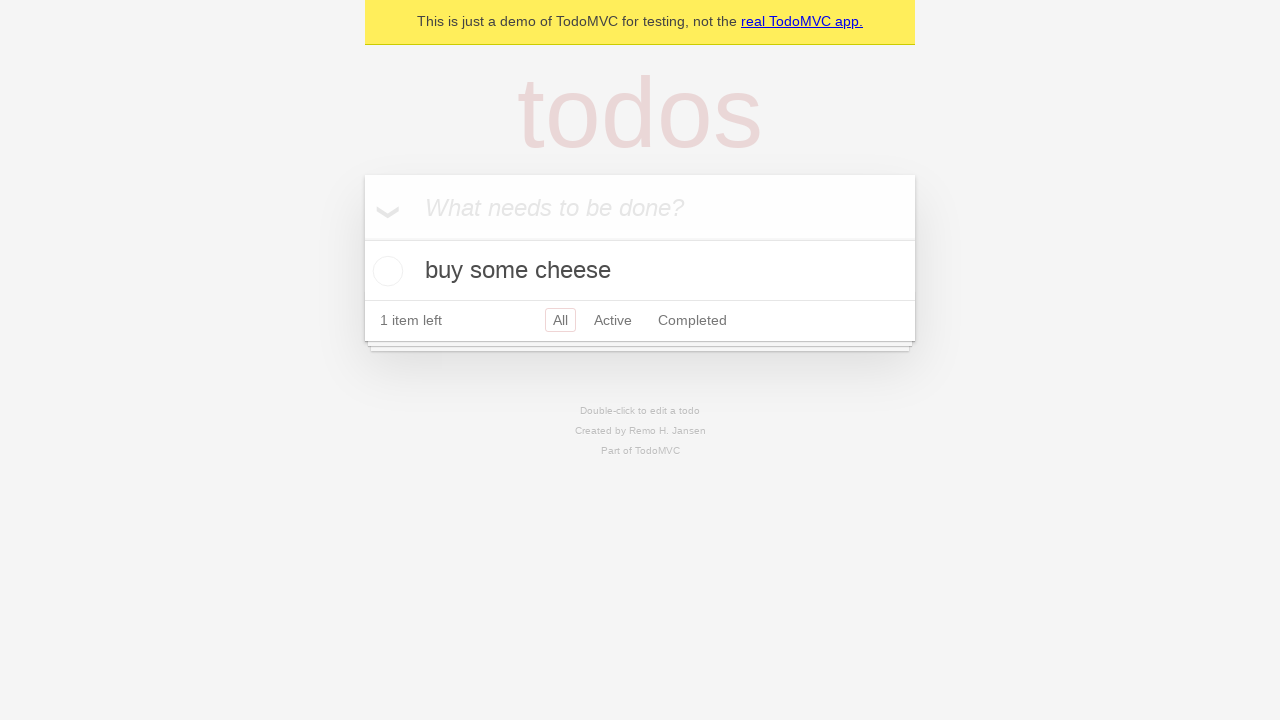

Entered second todo item 'feed the cat' on internal:attr=[placeholder="What needs to be done?"i]
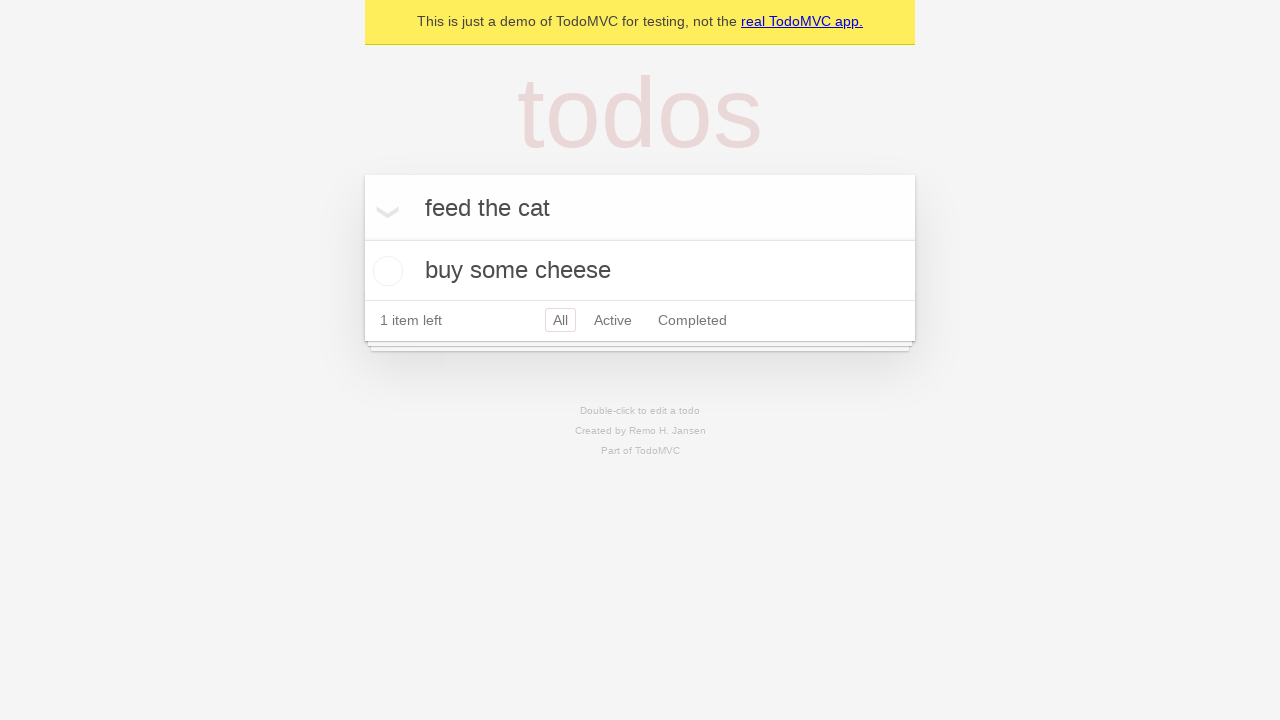

Pressed Enter to create second todo on internal:attr=[placeholder="What needs to be done?"i]
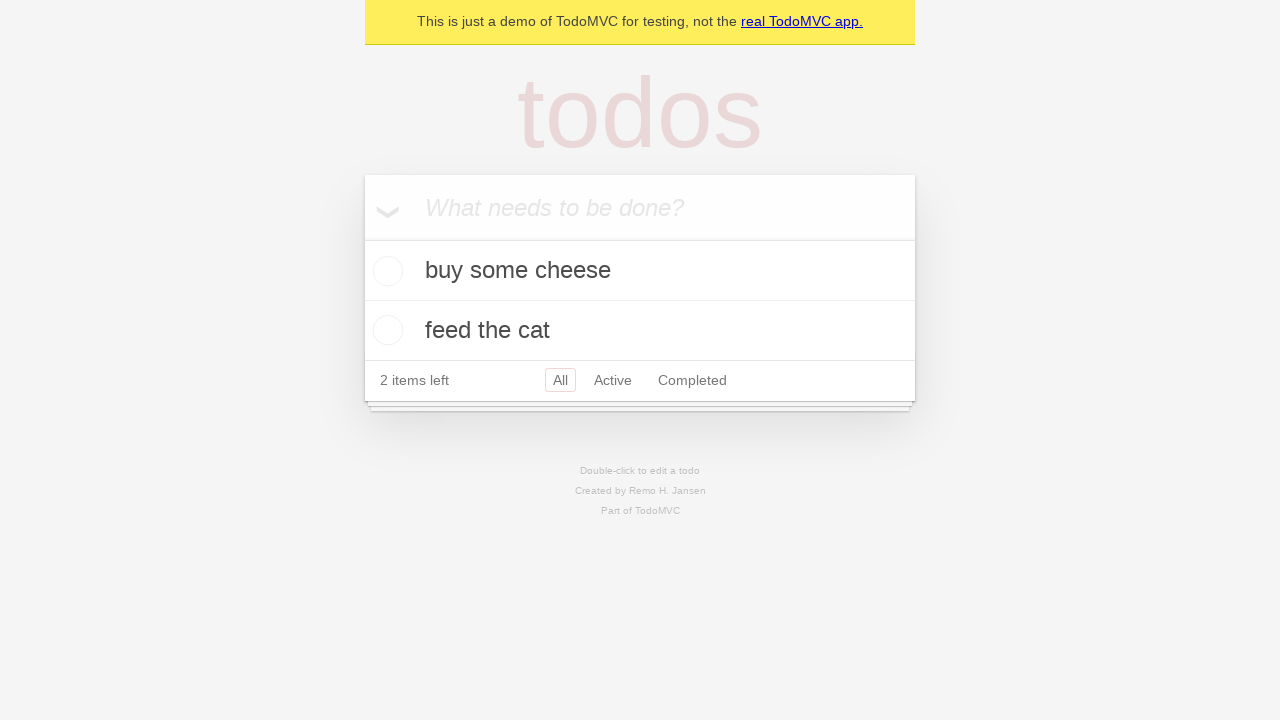

Entered third todo item 'book a doctors appointment' on internal:attr=[placeholder="What needs to be done?"i]
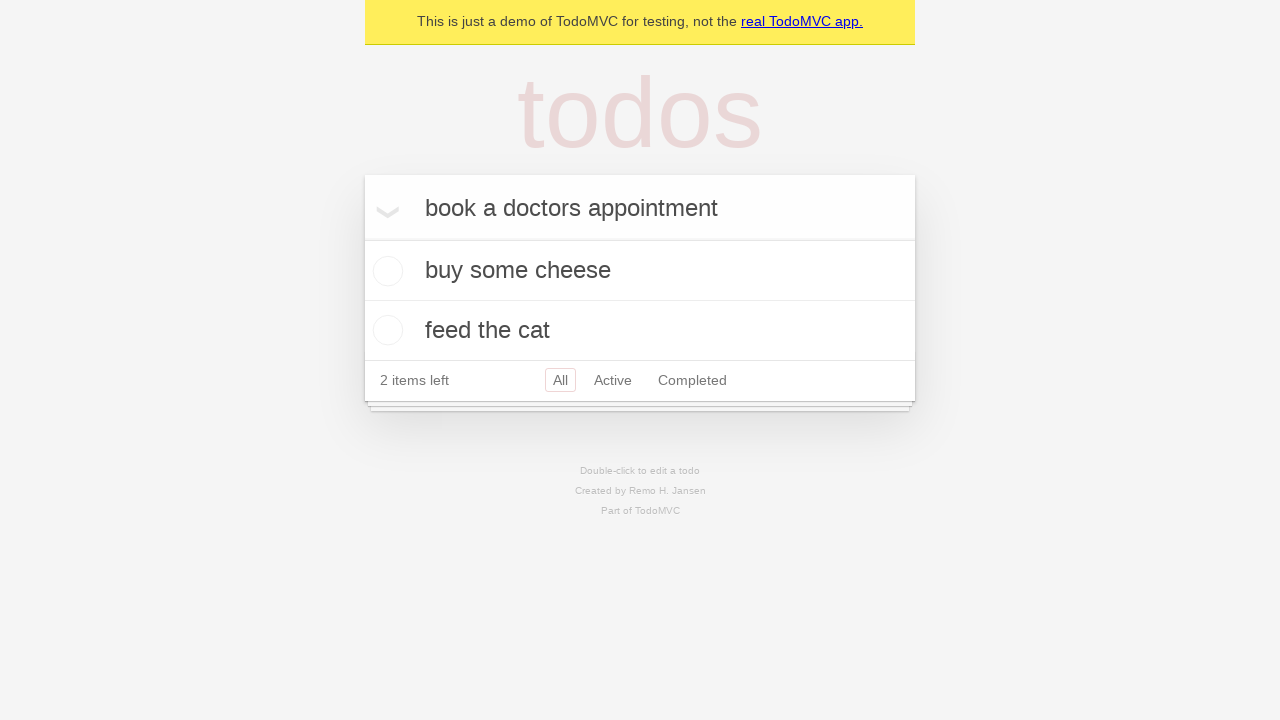

Pressed Enter to create third todo on internal:attr=[placeholder="What needs to be done?"i]
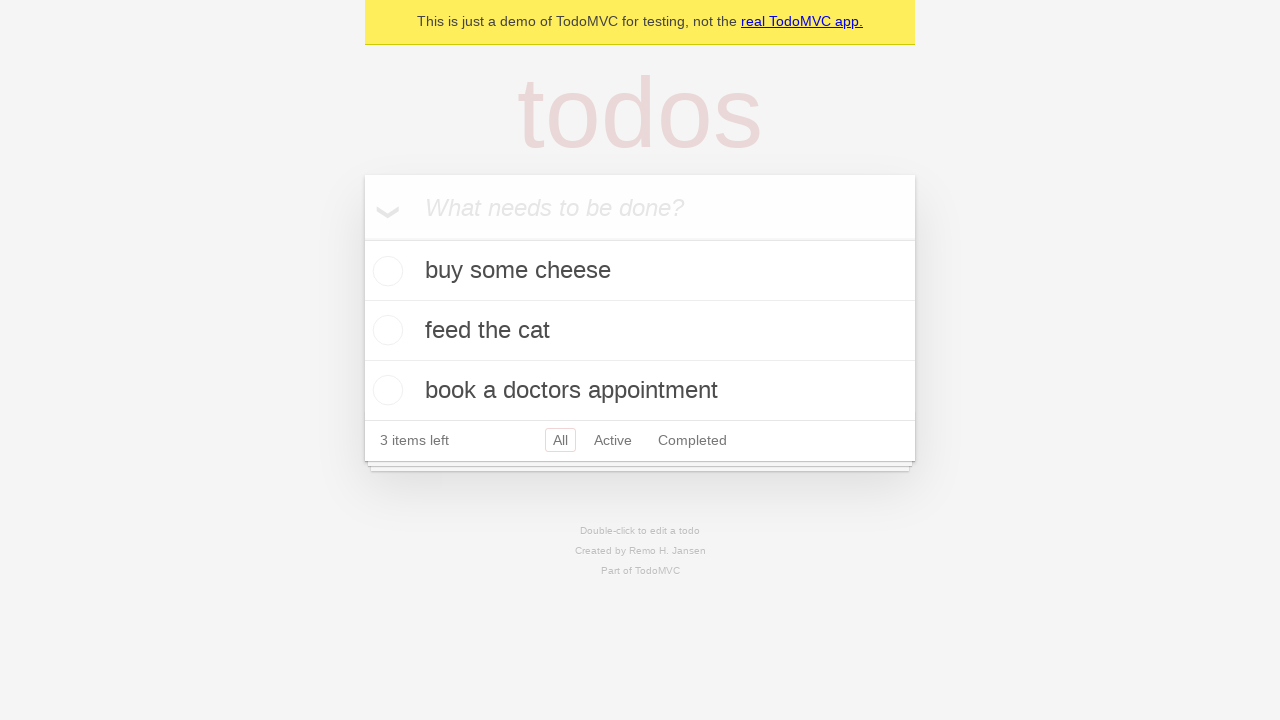

Waited for all three todo items to be created
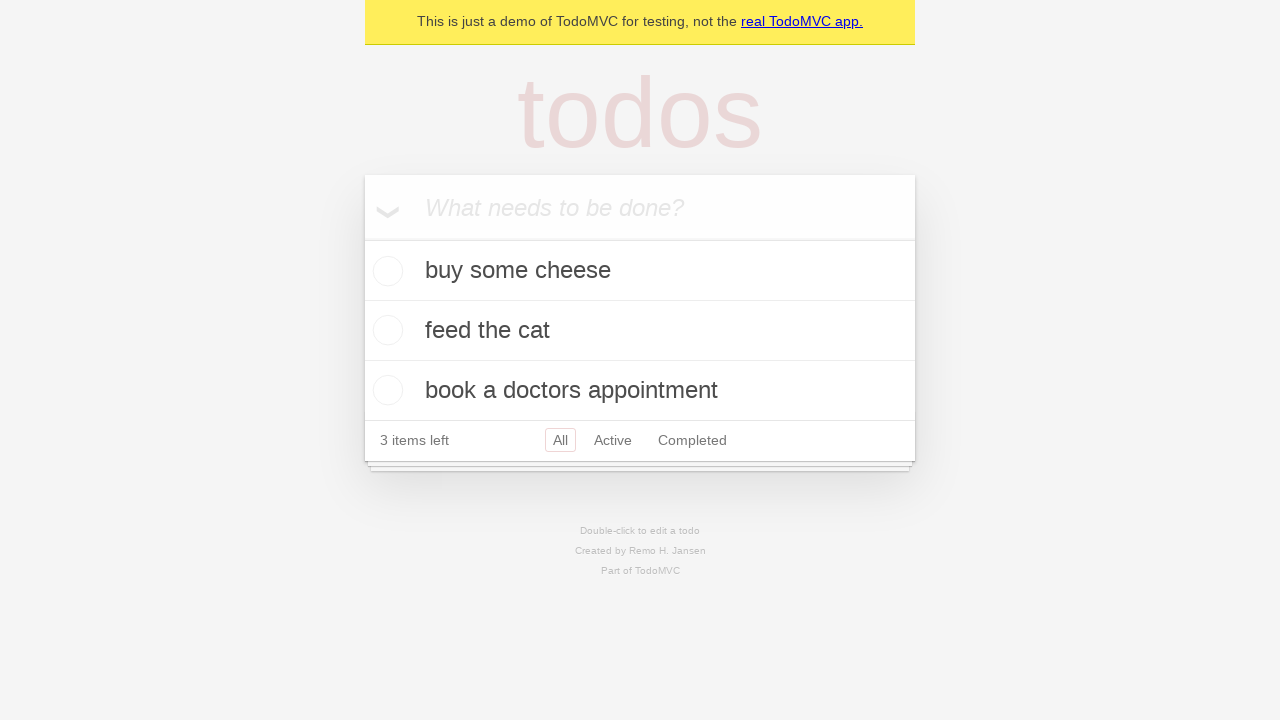

Located all todo items
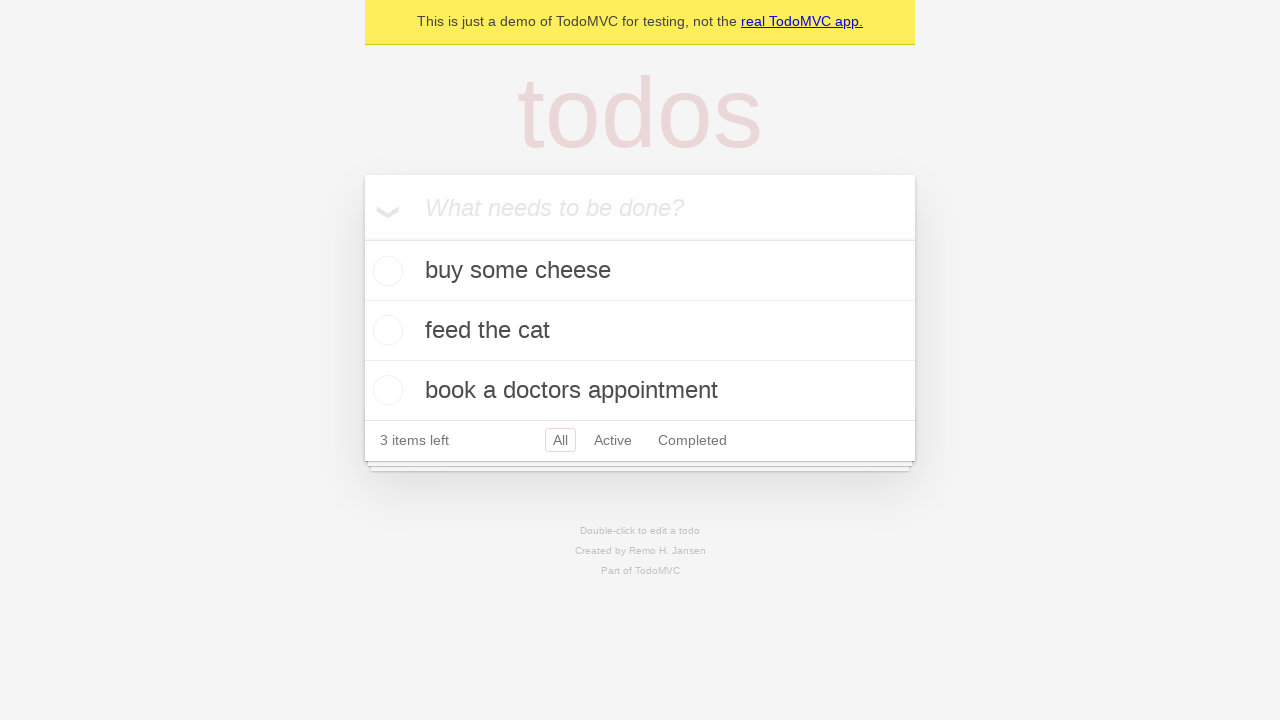

Double-clicked the second todo item to enter edit mode at (640, 331) on internal:testid=[data-testid="todo-item"s] >> nth=1
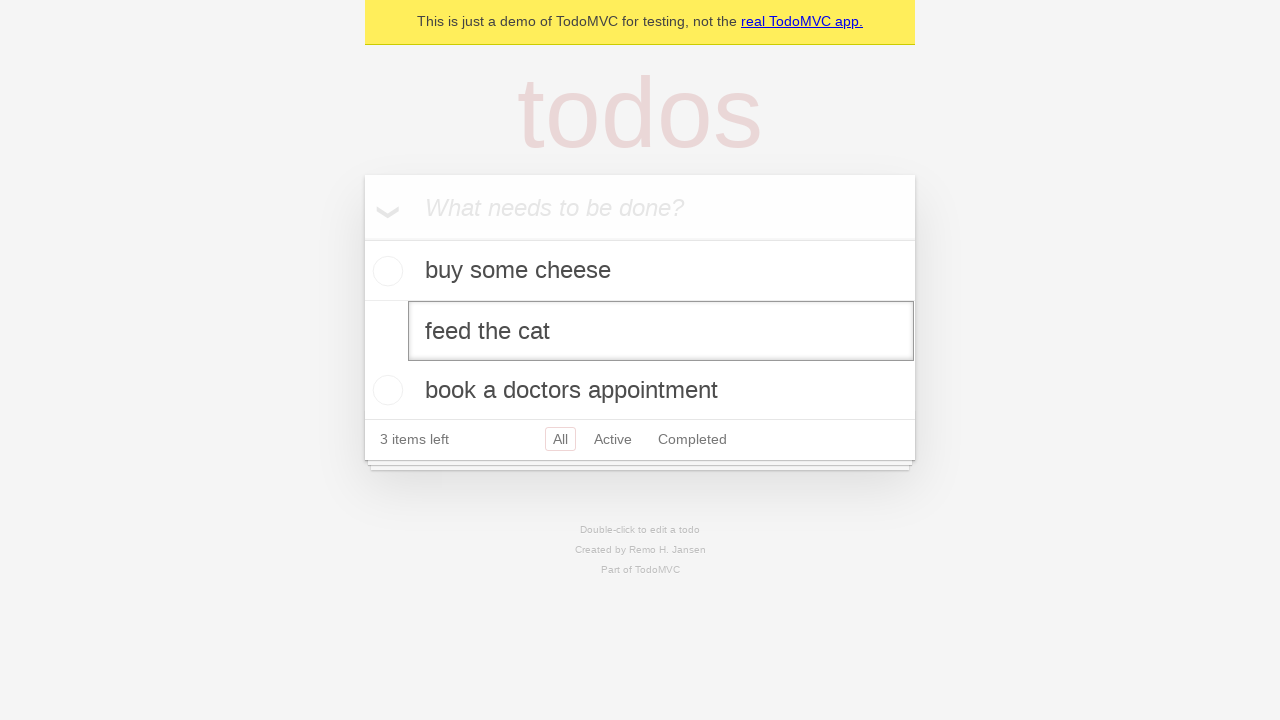

Filled edit field with whitespace-padded text '    buy some sausages    ' on internal:testid=[data-testid="todo-item"s] >> nth=1 >> internal:role=textbox[nam
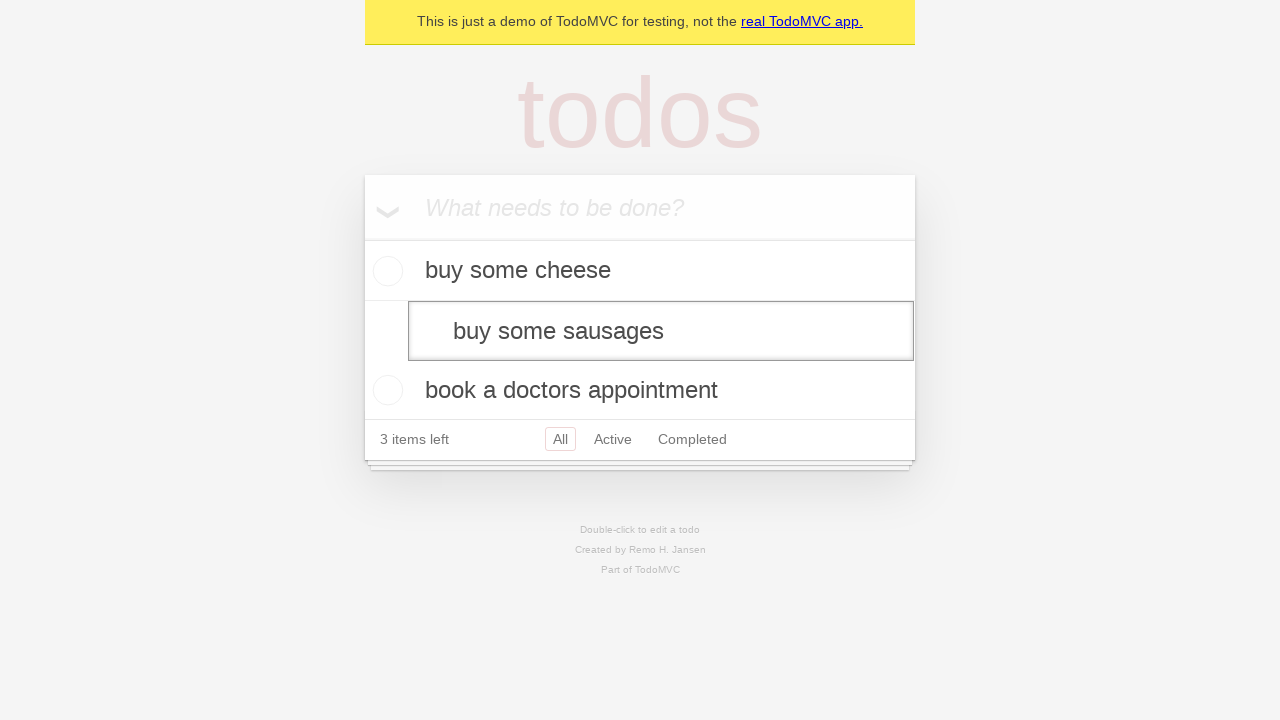

Pressed Enter to confirm edit and verify text is trimmed on internal:testid=[data-testid="todo-item"s] >> nth=1 >> internal:role=textbox[nam
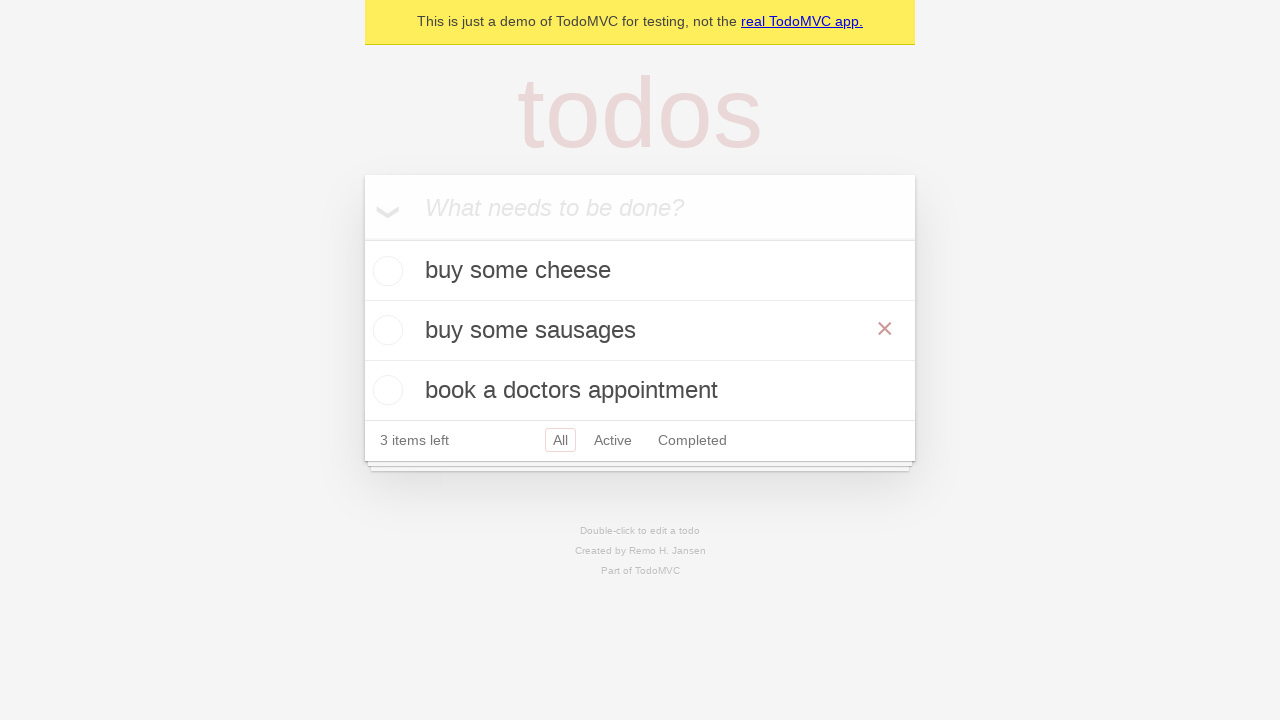

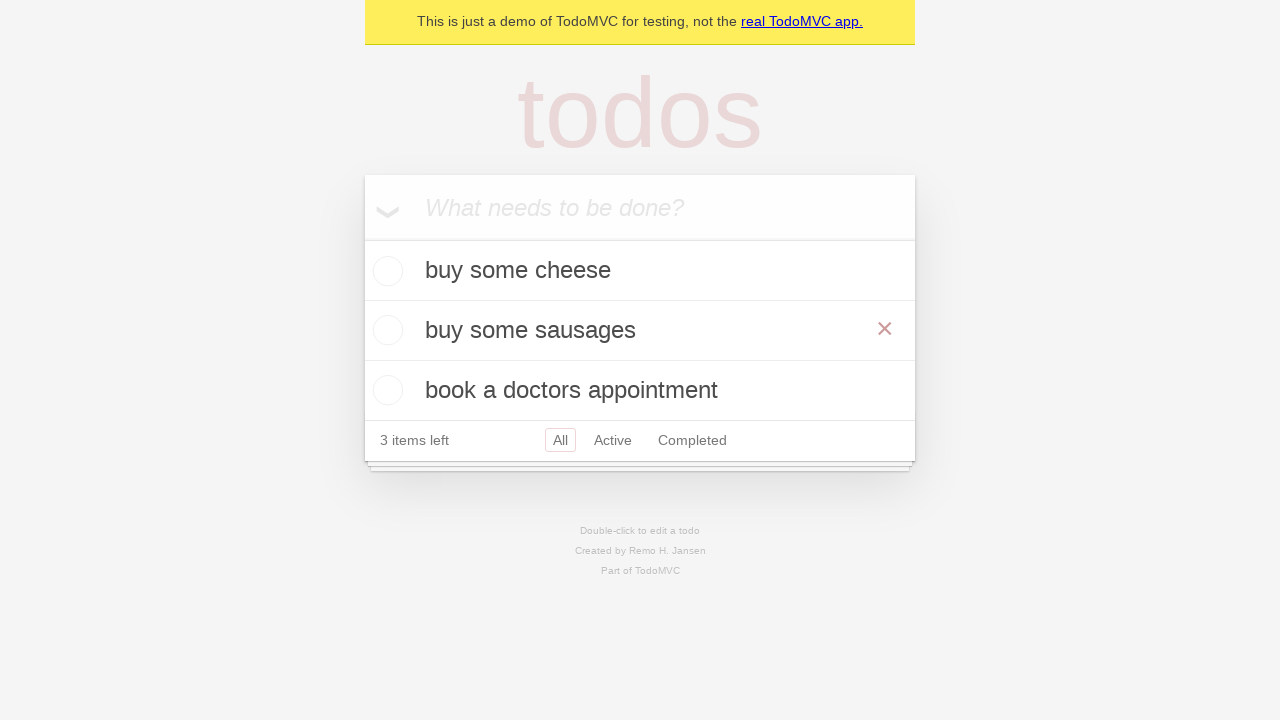